Tests that the todo count updates correctly as items are added

Starting URL: https://demo.playwright.dev/todomvc

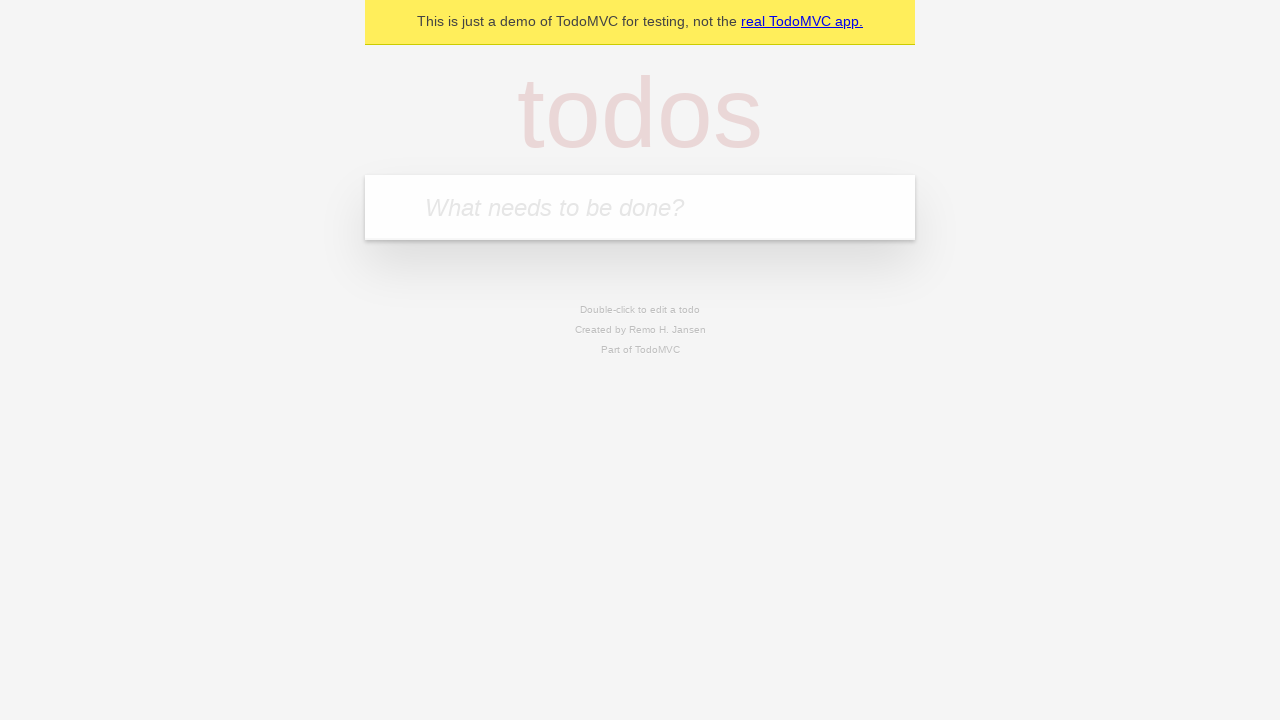

Filled new todo input with 'buy some cheese' on .new-todo
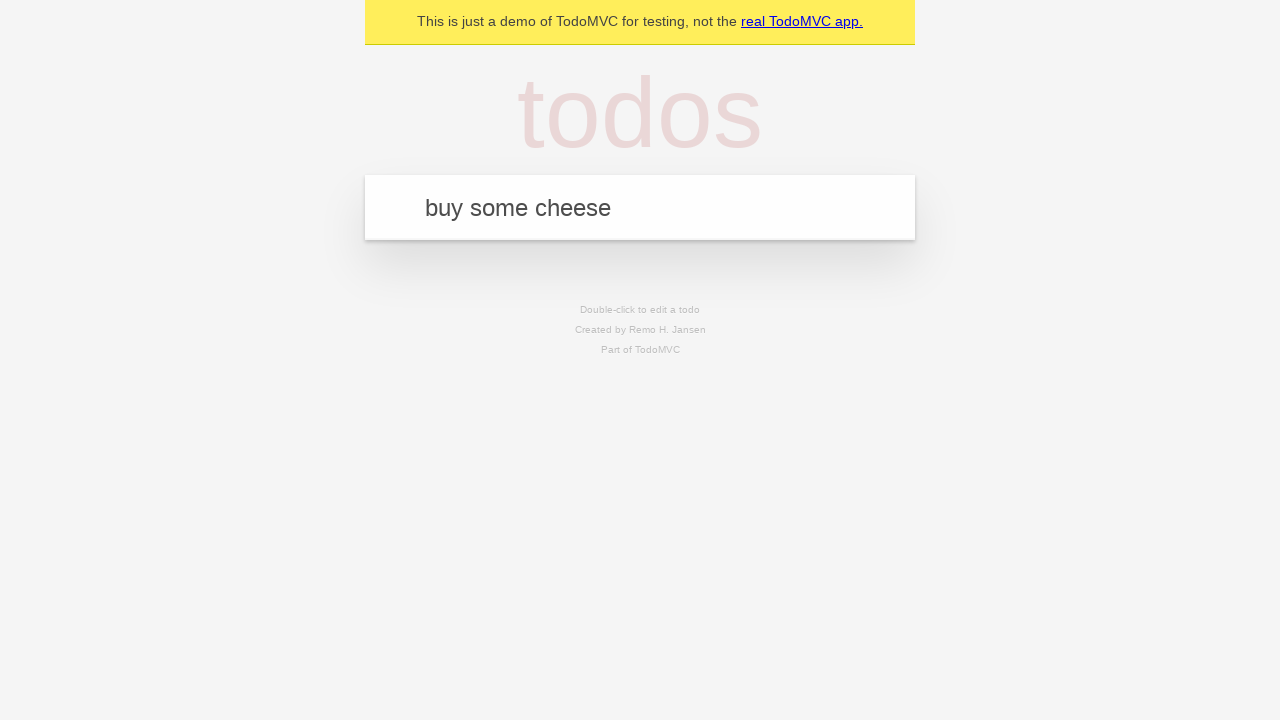

Pressed Enter to add first todo item on .new-todo
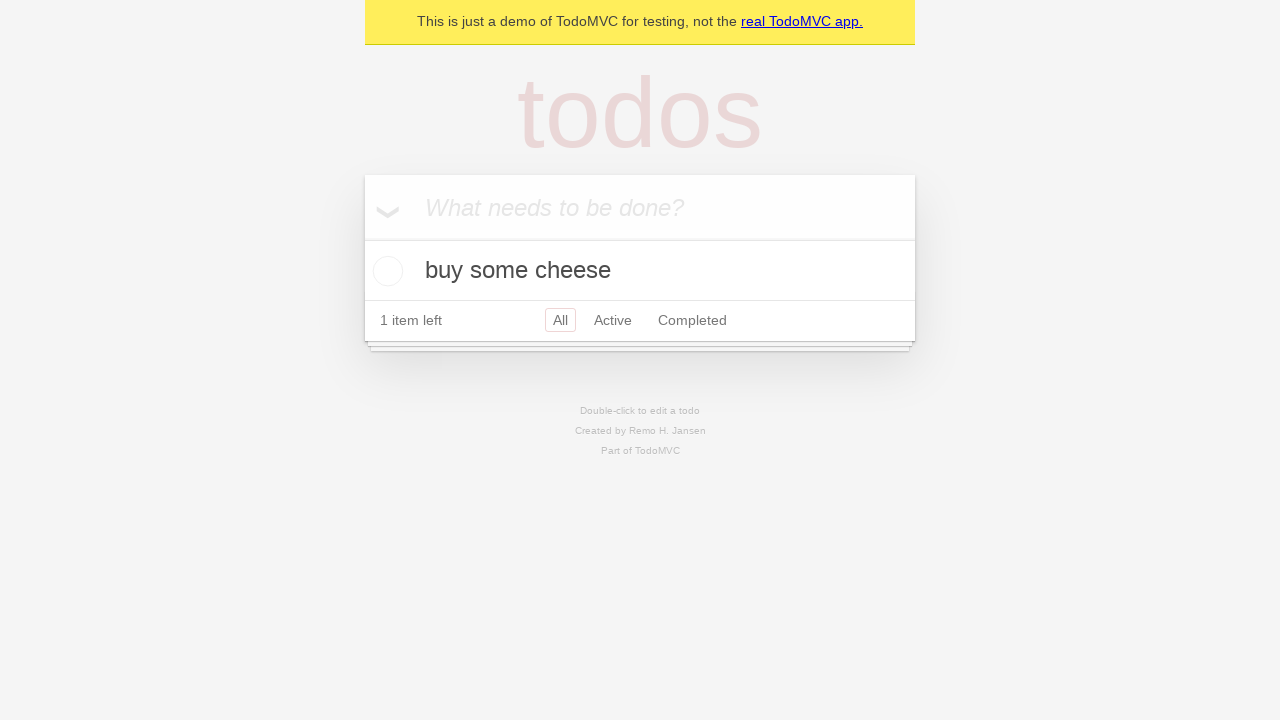

Todo count element appeared after adding first item
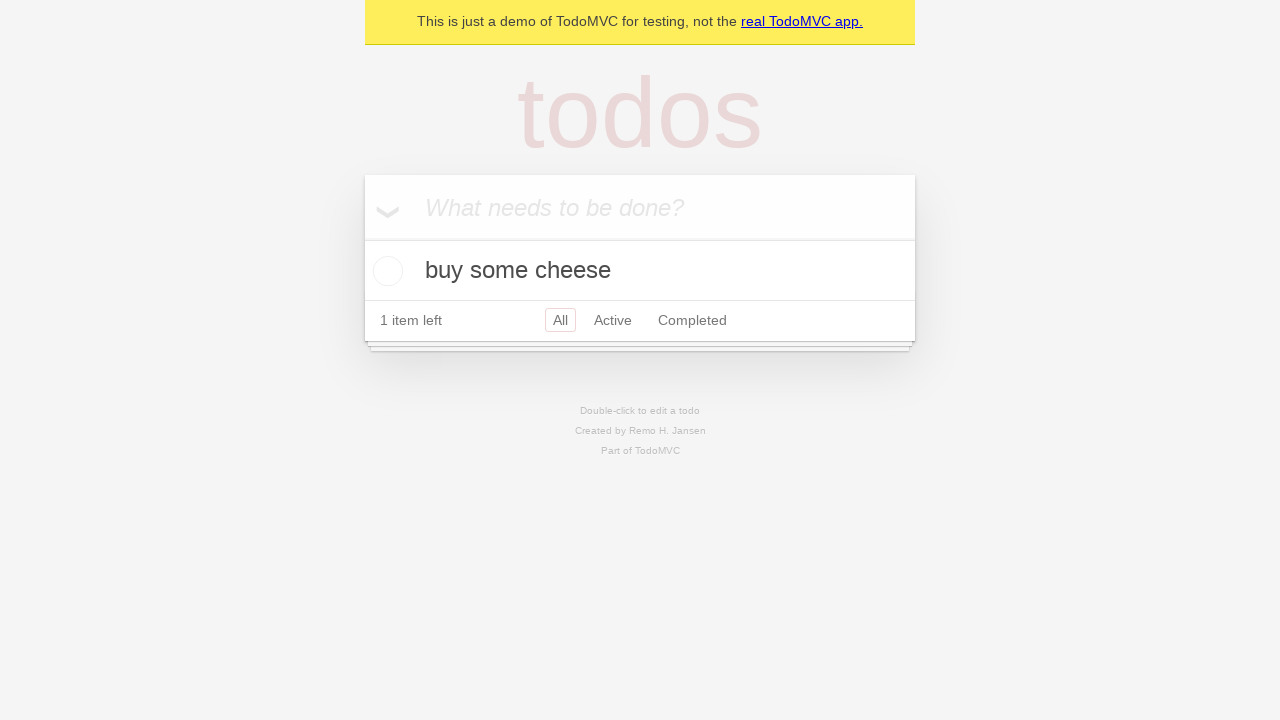

Filled new todo input with 'feed the cat' on .new-todo
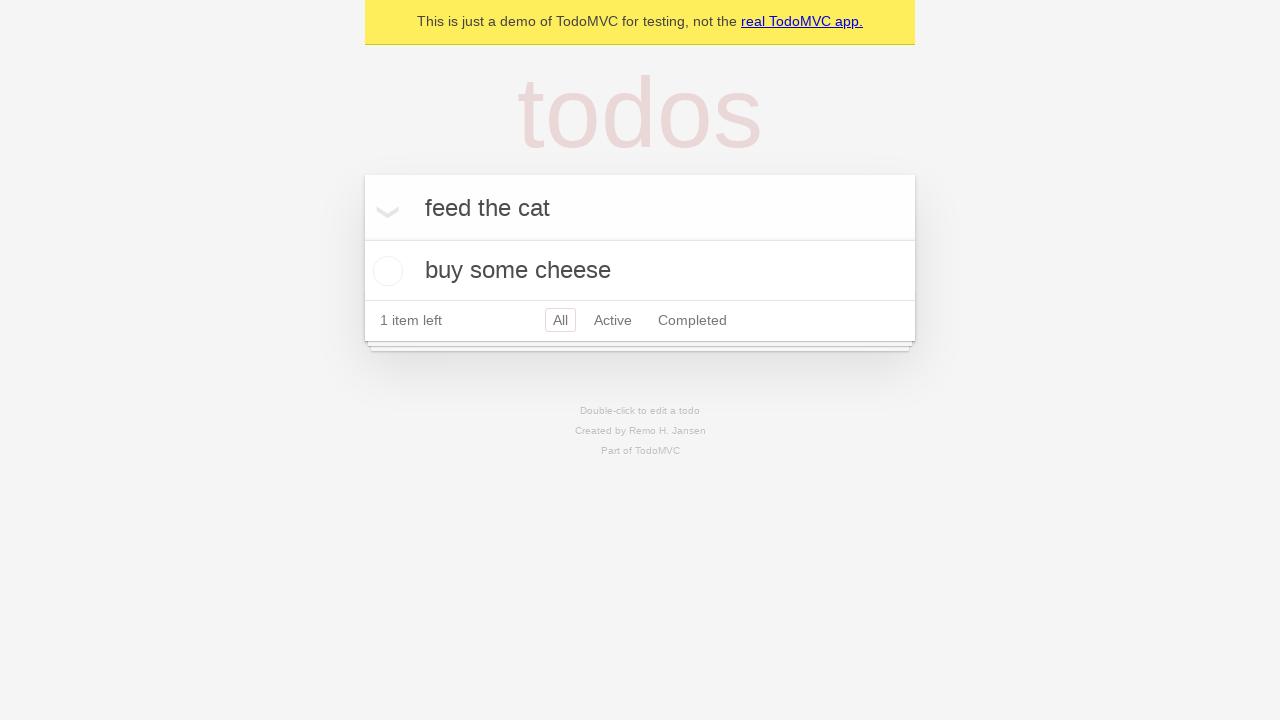

Pressed Enter to add second todo item on .new-todo
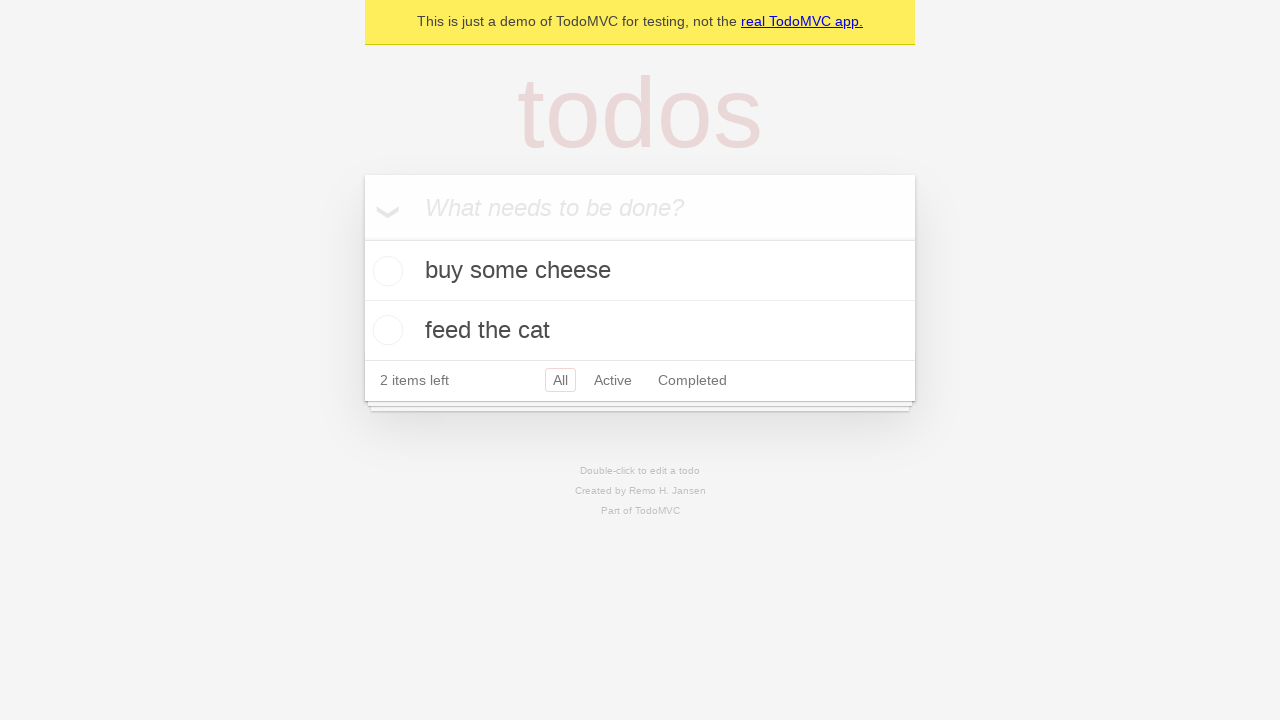

Todo count element updated after adding second item
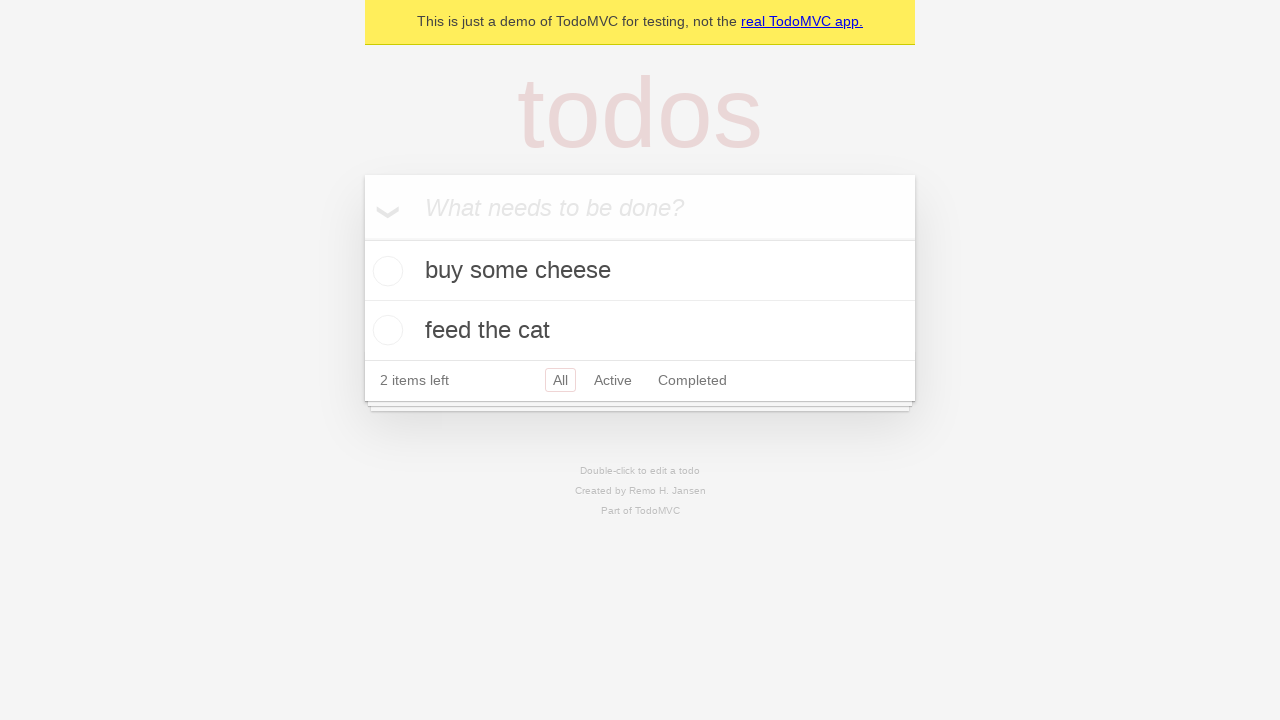

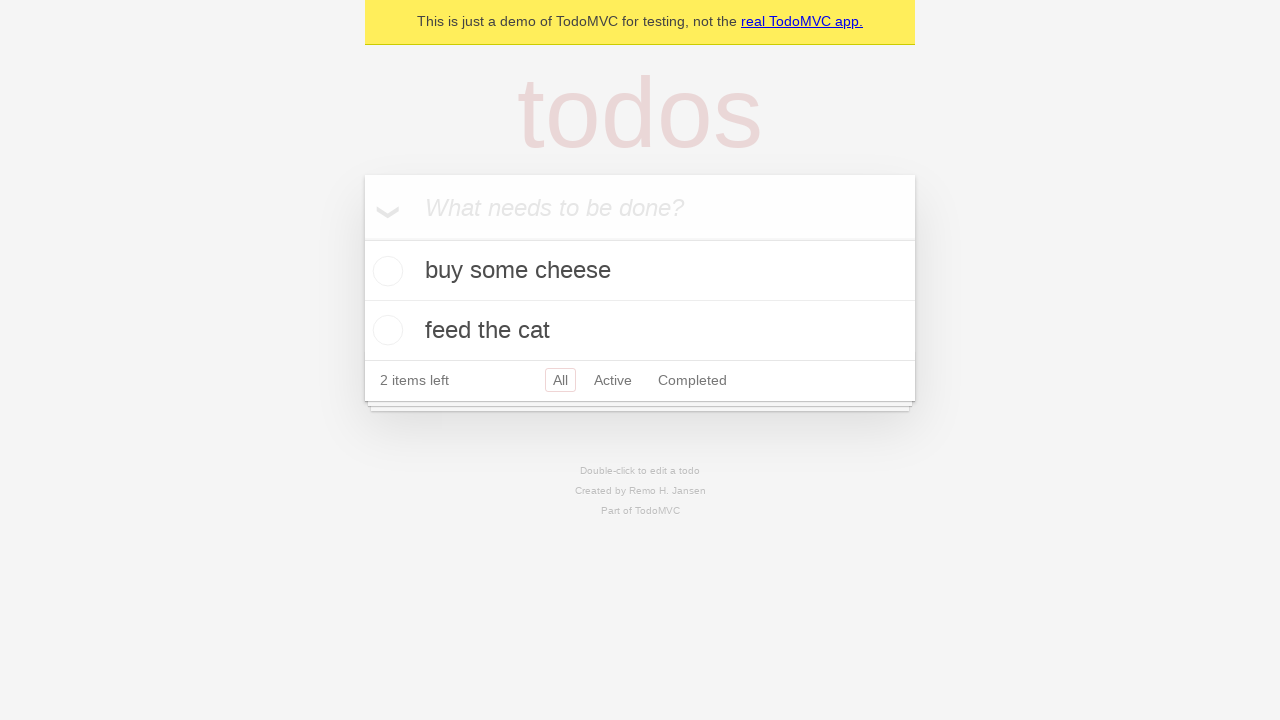